Tests sorting the "Due" column in ascending order using semantic class-based locators on the second table which has helpful class attributes.

Starting URL: http://the-internet.herokuapp.com/tables

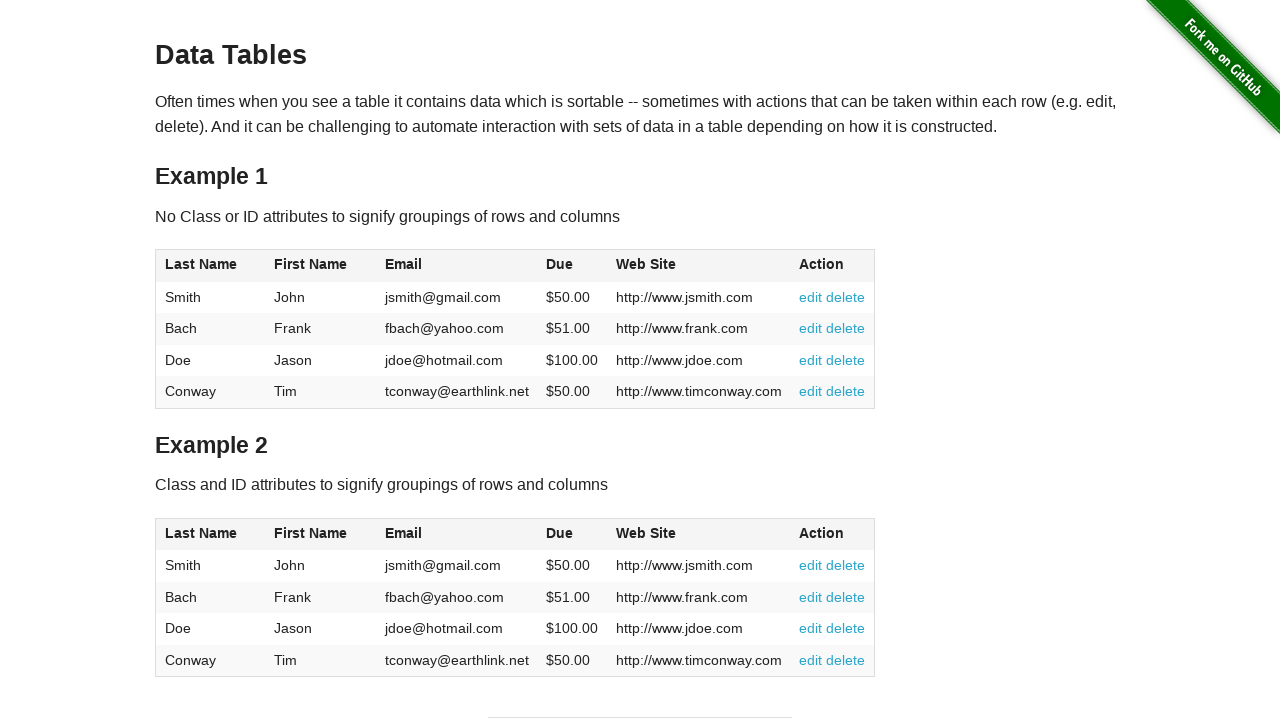

Clicked on the Due column header in the second table to sort at (560, 533) on #table2 thead .dues
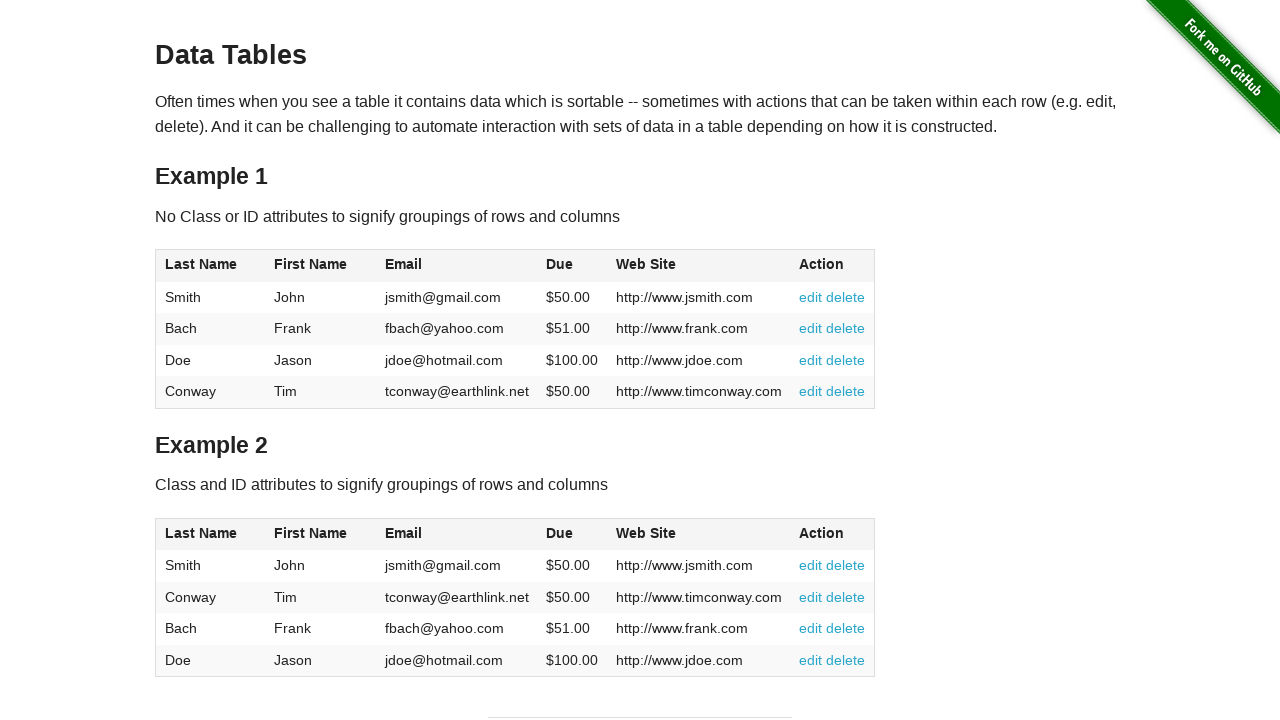

Waited for table to be sorted and Due column cells to be present
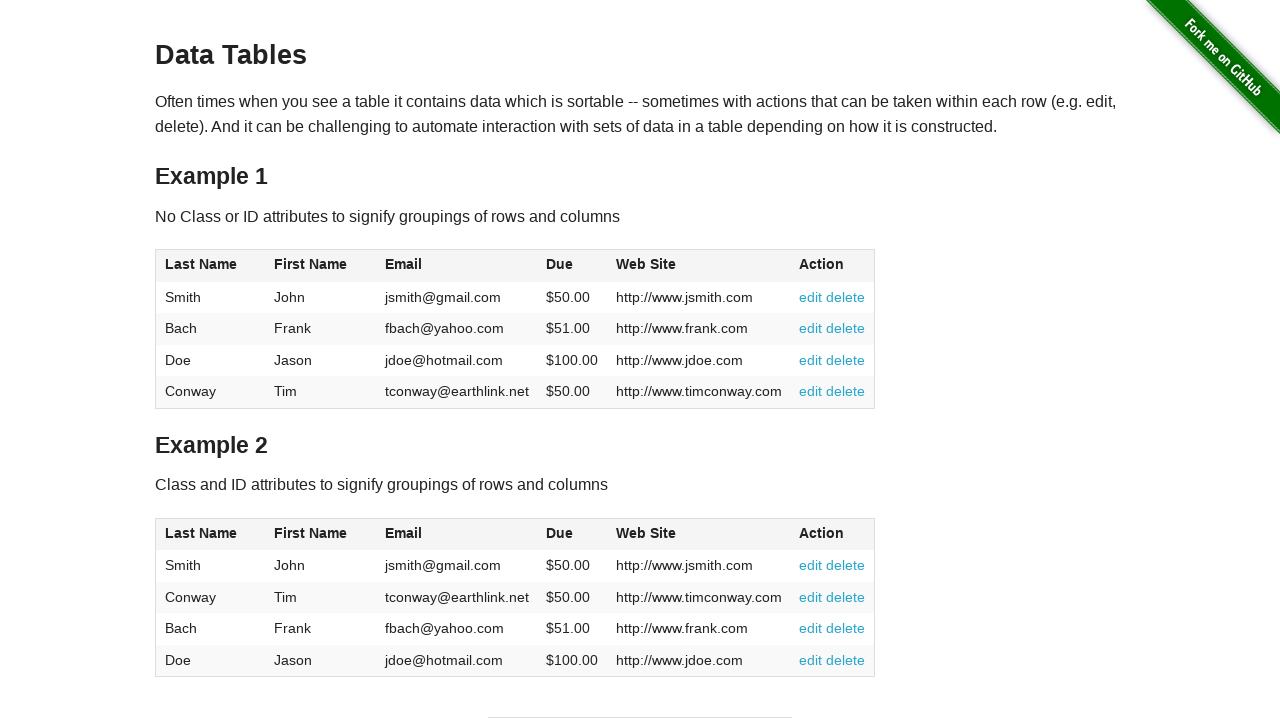

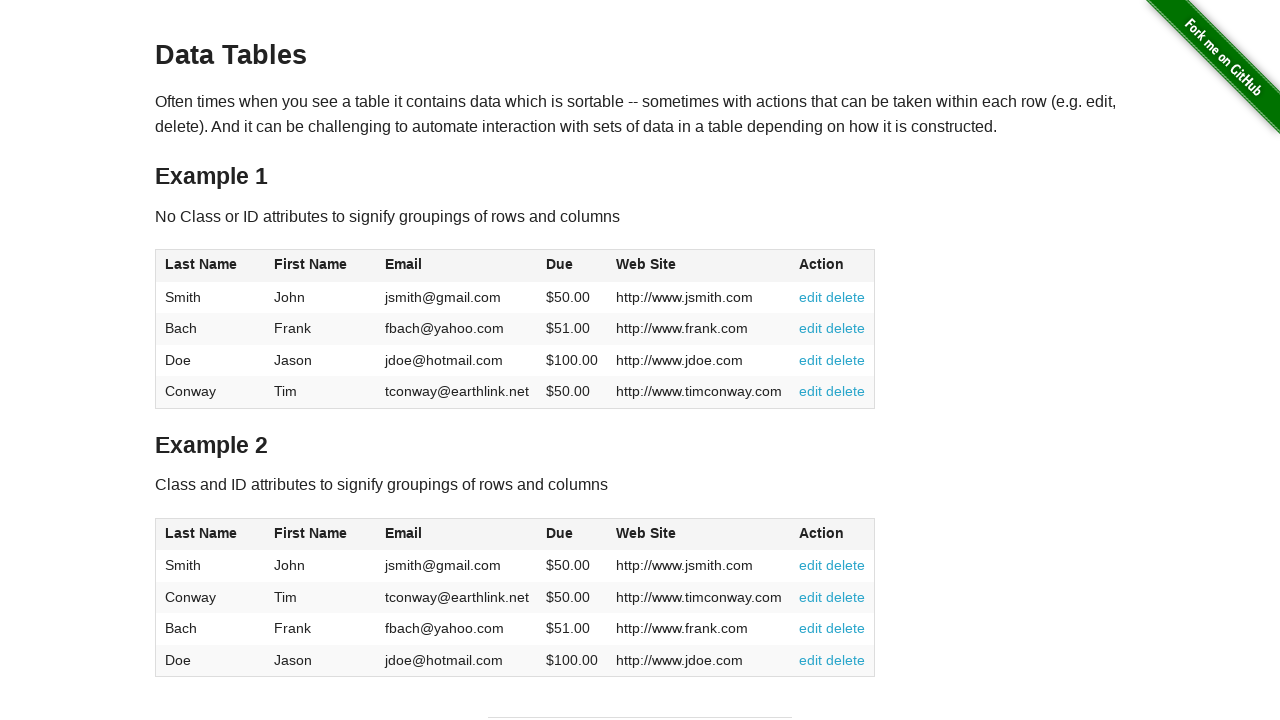